Tests a checkout form by filling in user information (name, address, country, state, zip) and credit card details, then submitting the form

Starting URL: https://getbootstrap.com/docs/4.1/examples/checkout/

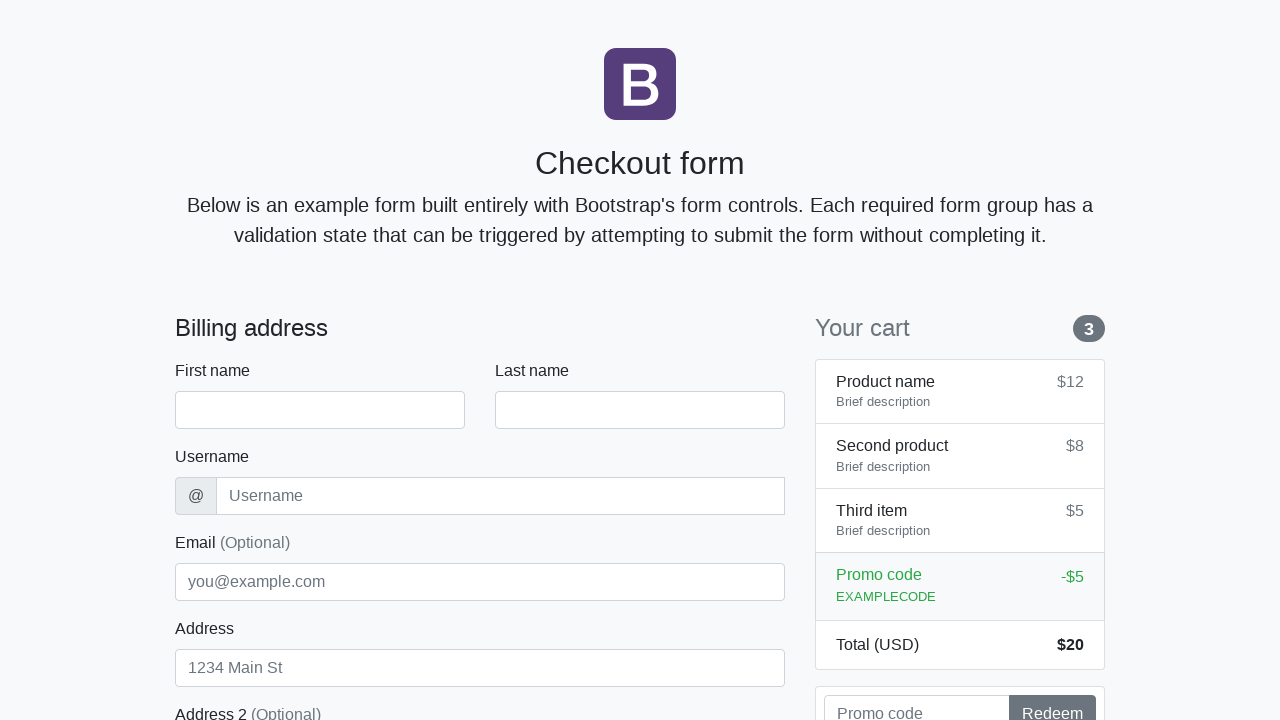

Filled first name field with 'Michael' on #firstName
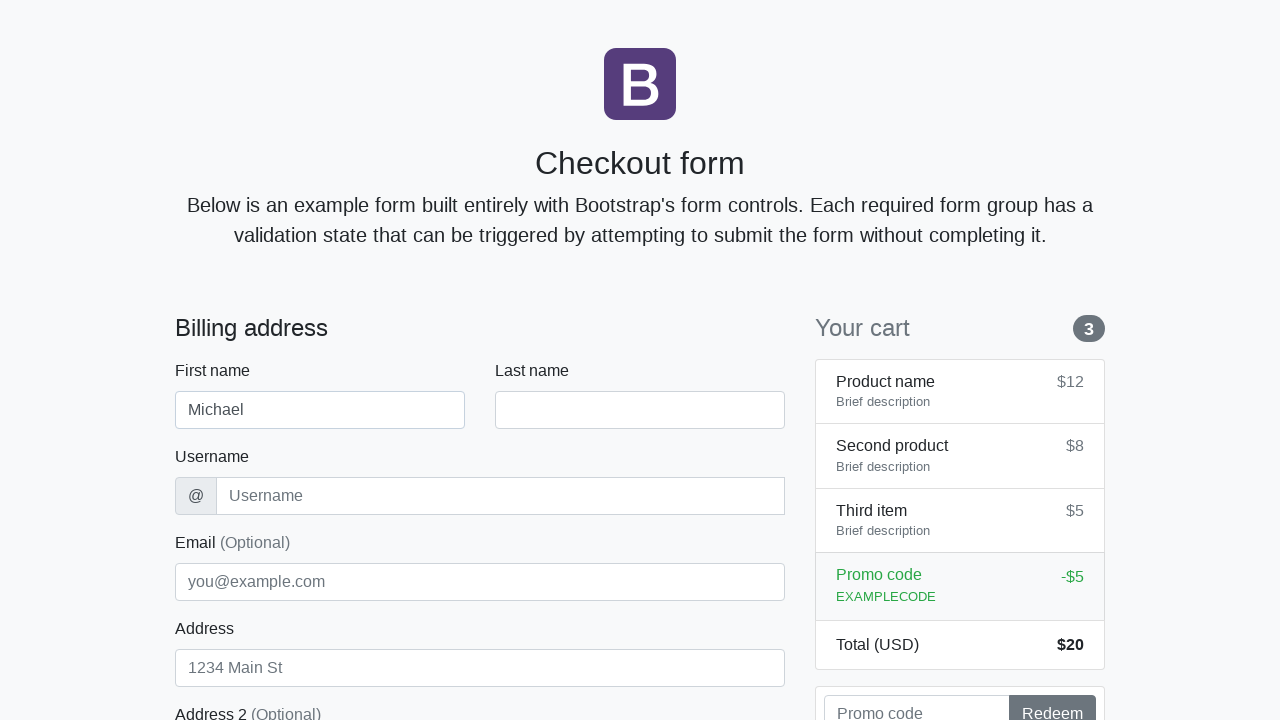

Filled last name field with 'Thompson' on #lastName
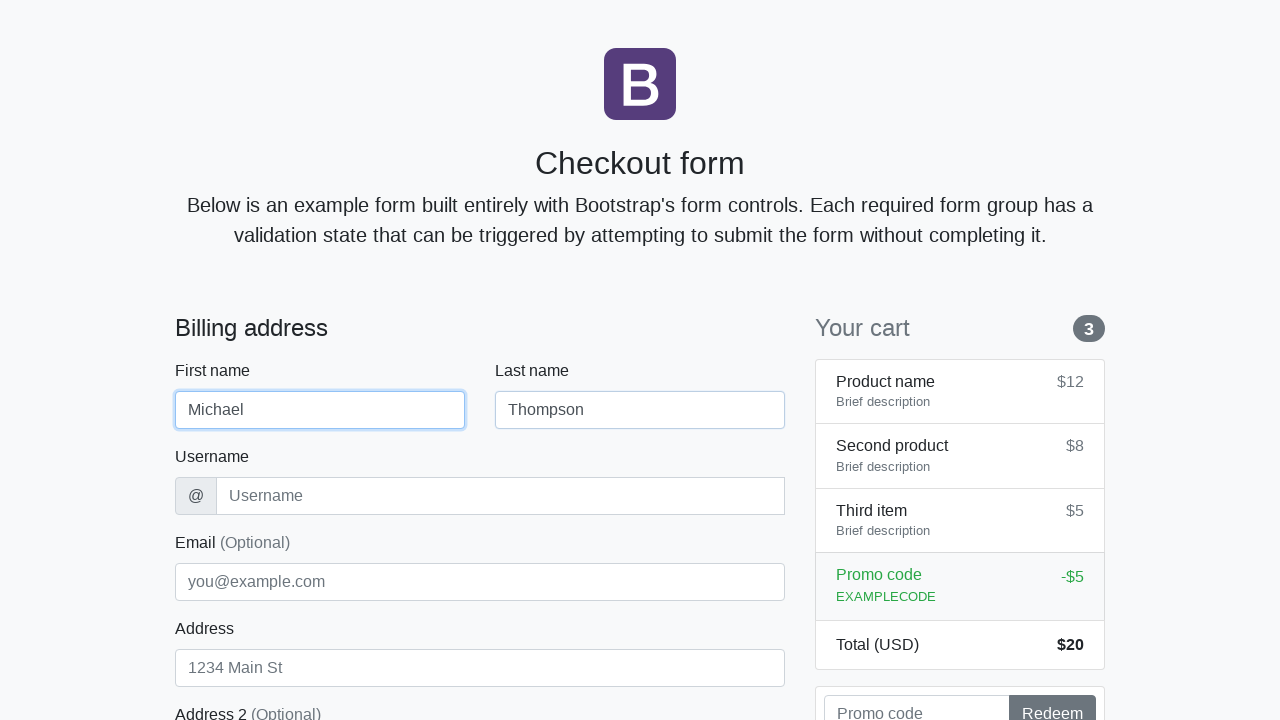

Filled username field with 'mthompson87' on #username
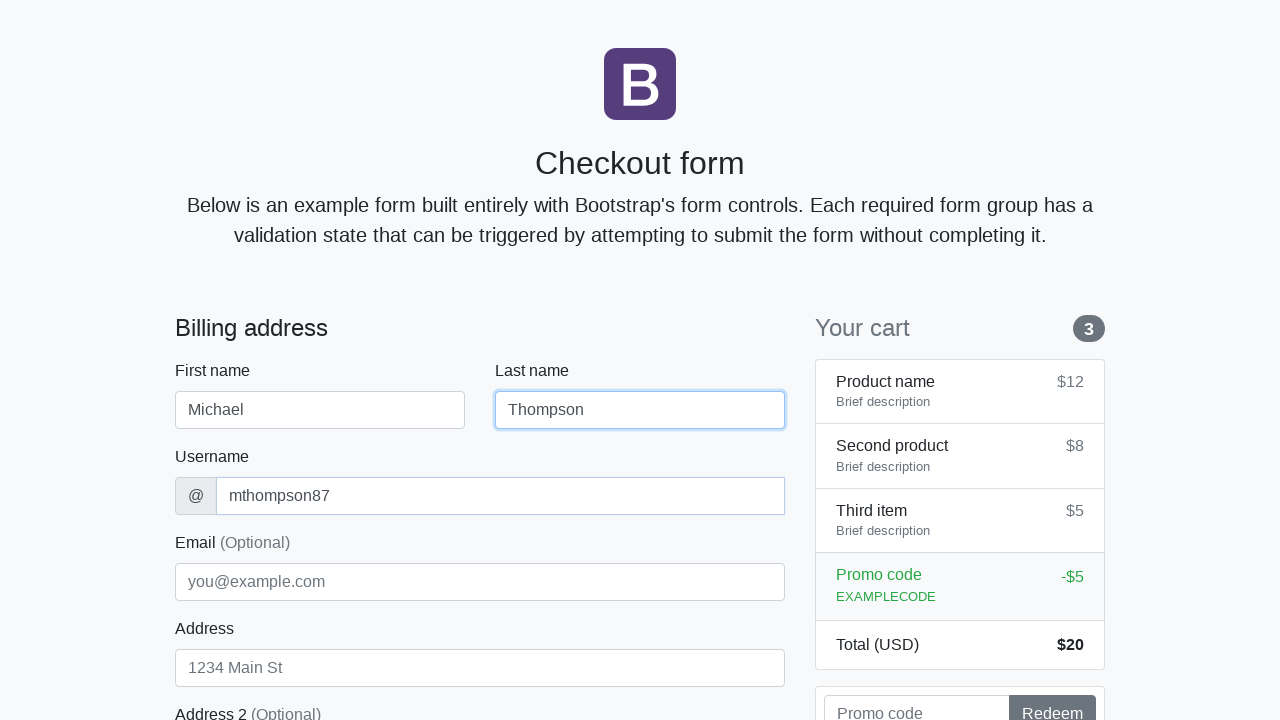

Filled address field with '742 Evergreen Terrace' on #address
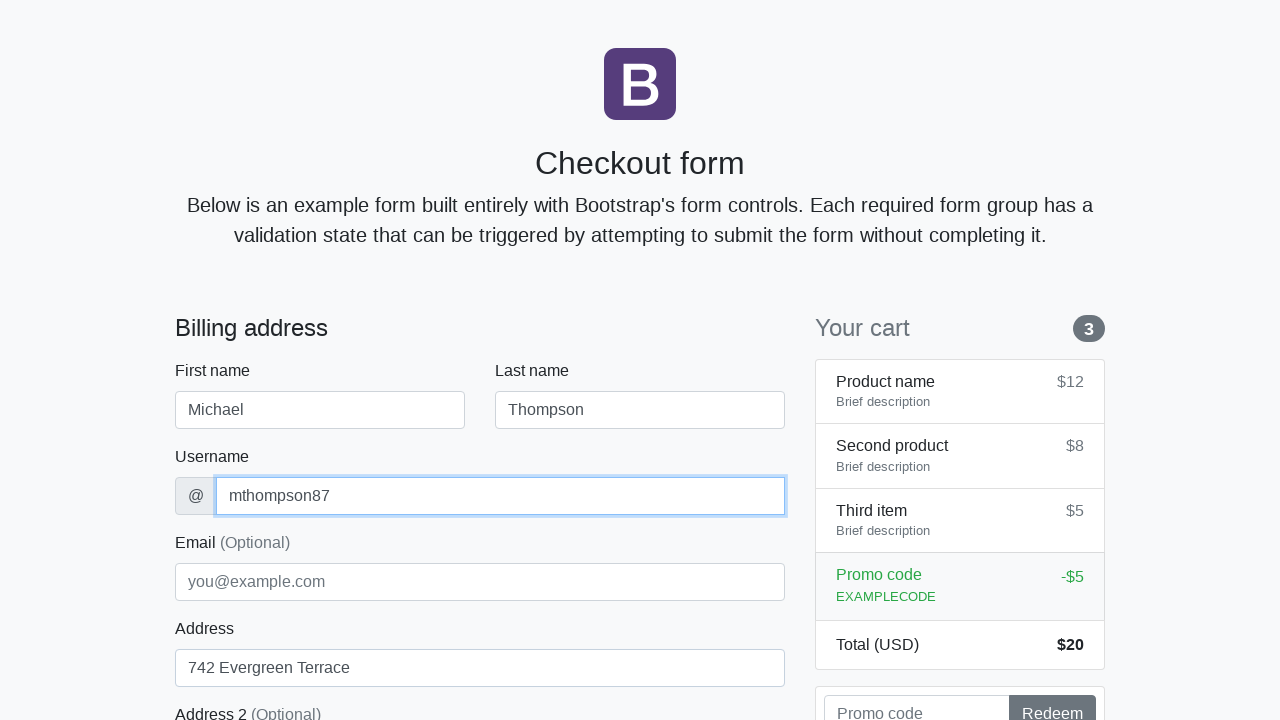

Selected 'United States' from country dropdown on #country
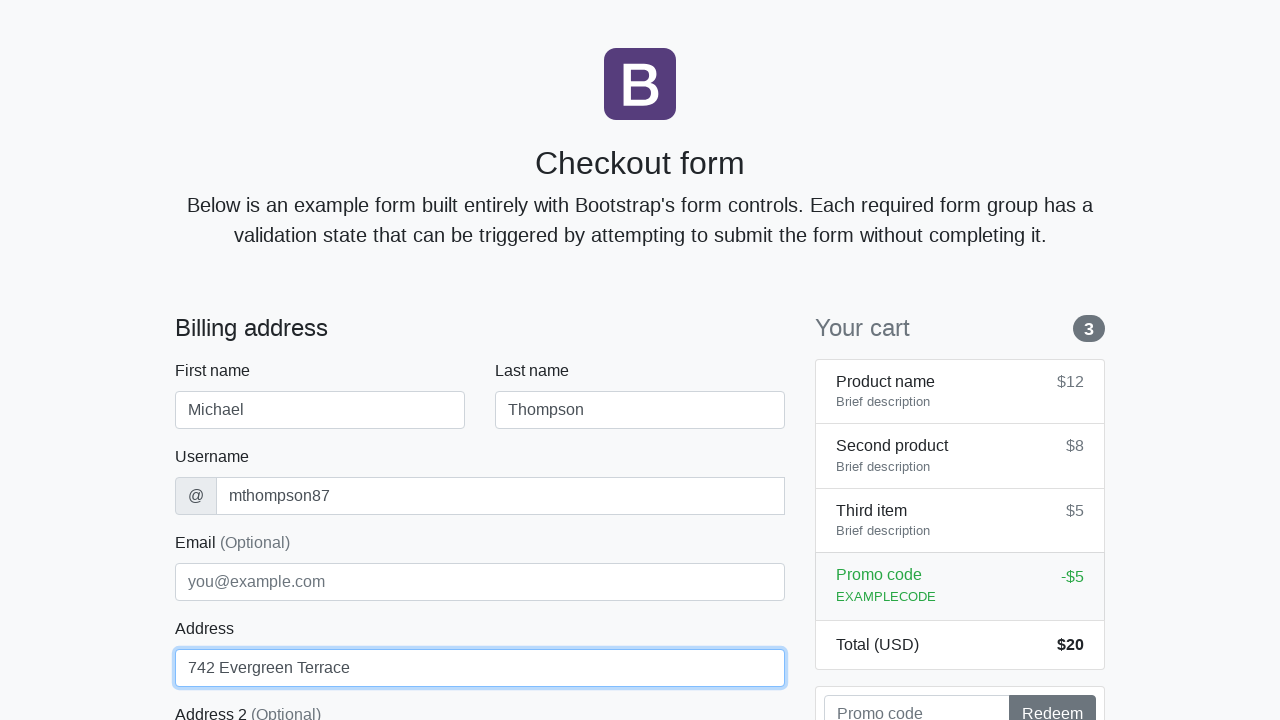

Selected 'California' from state dropdown on #state
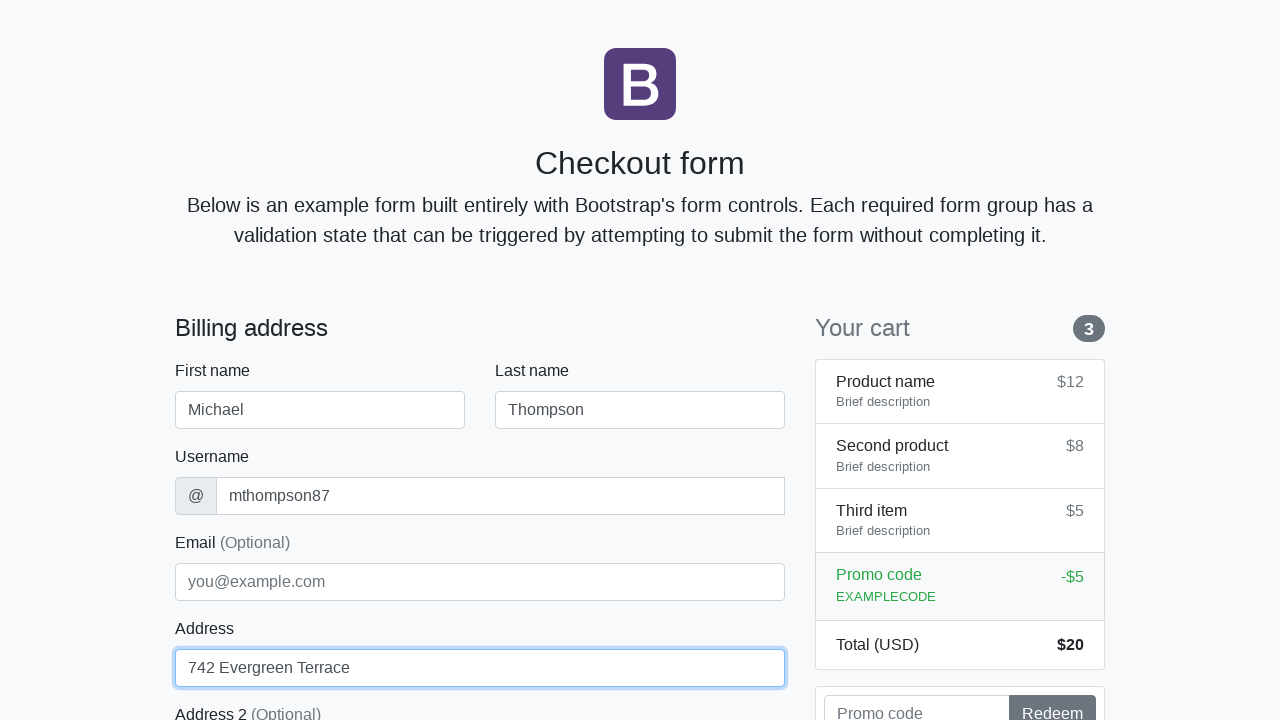

Filled zip code field with '90210' on #zip
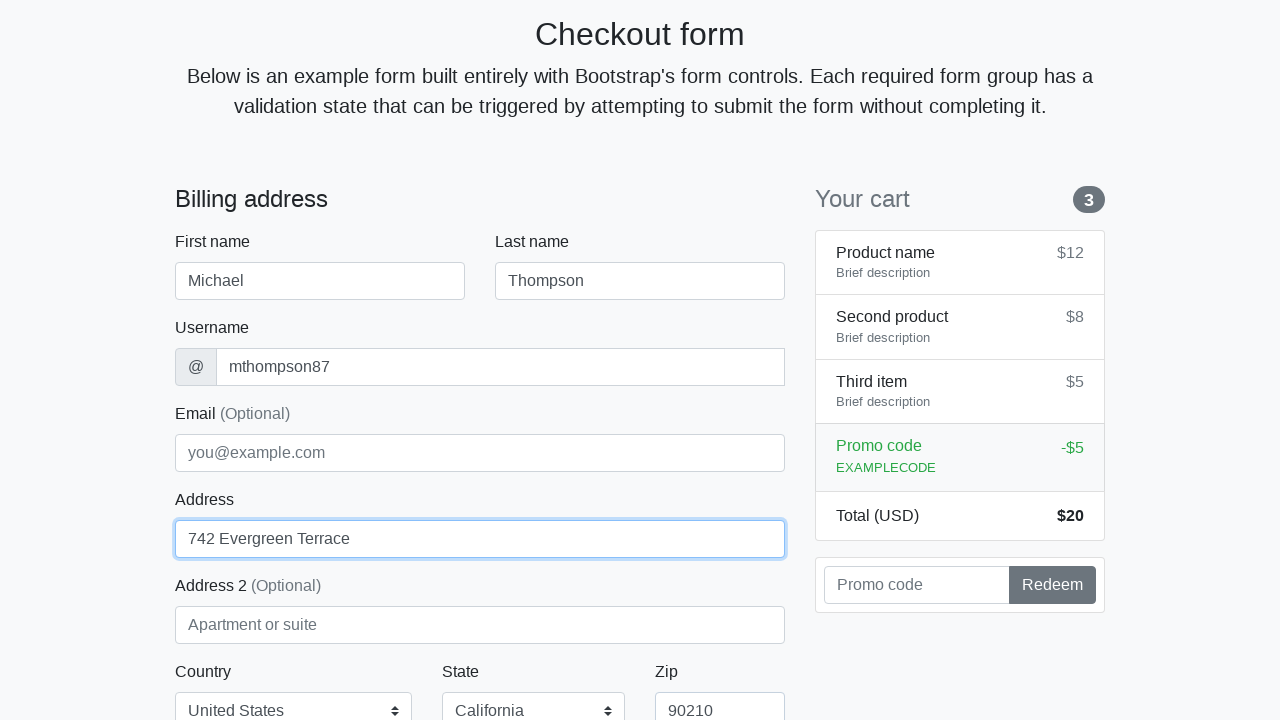

Filled credit card name field with 'Michael Thompson' on #cc-name
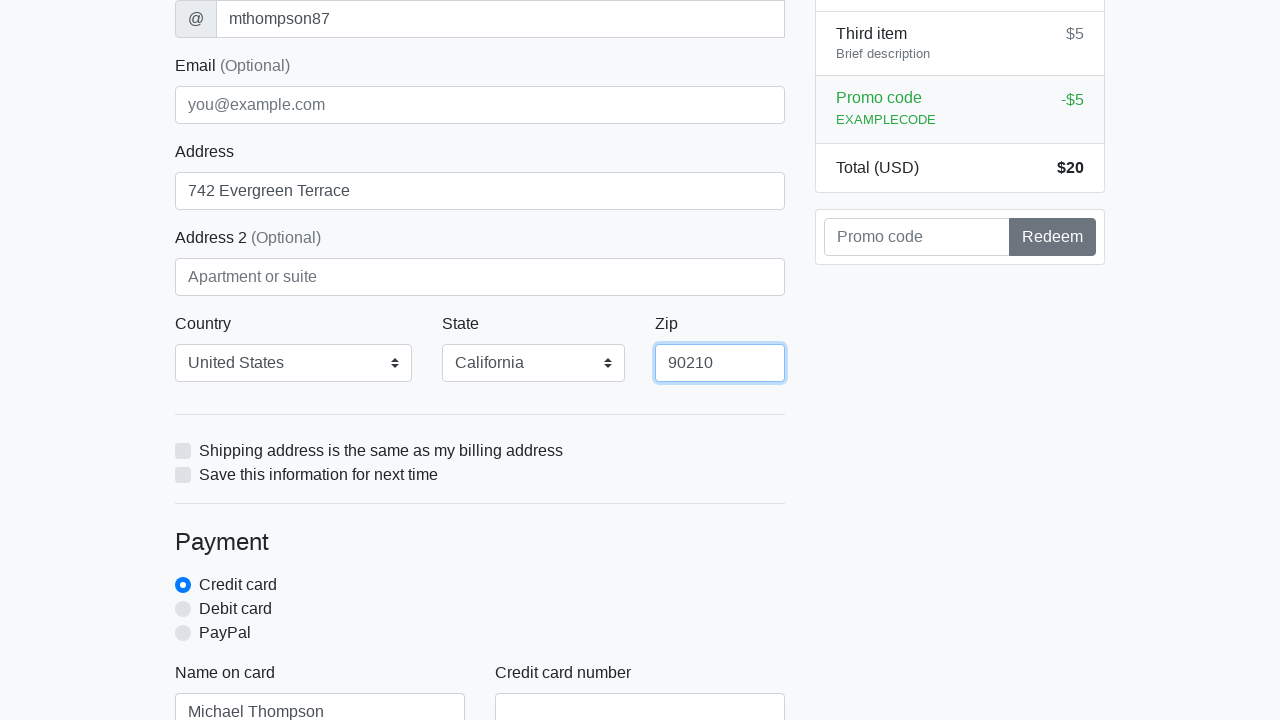

Filled credit card number field with '4111111111111111' on #cc-number
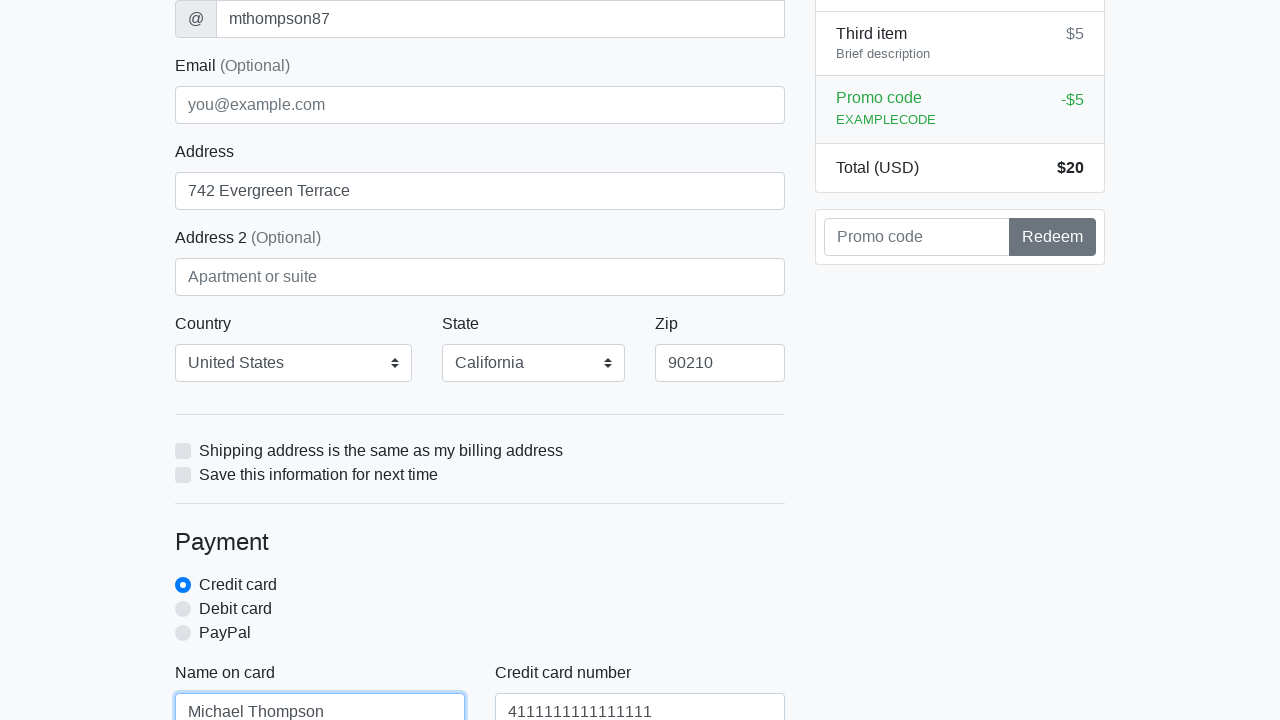

Filled credit card expiration field with '12/25' on #cc-expiration
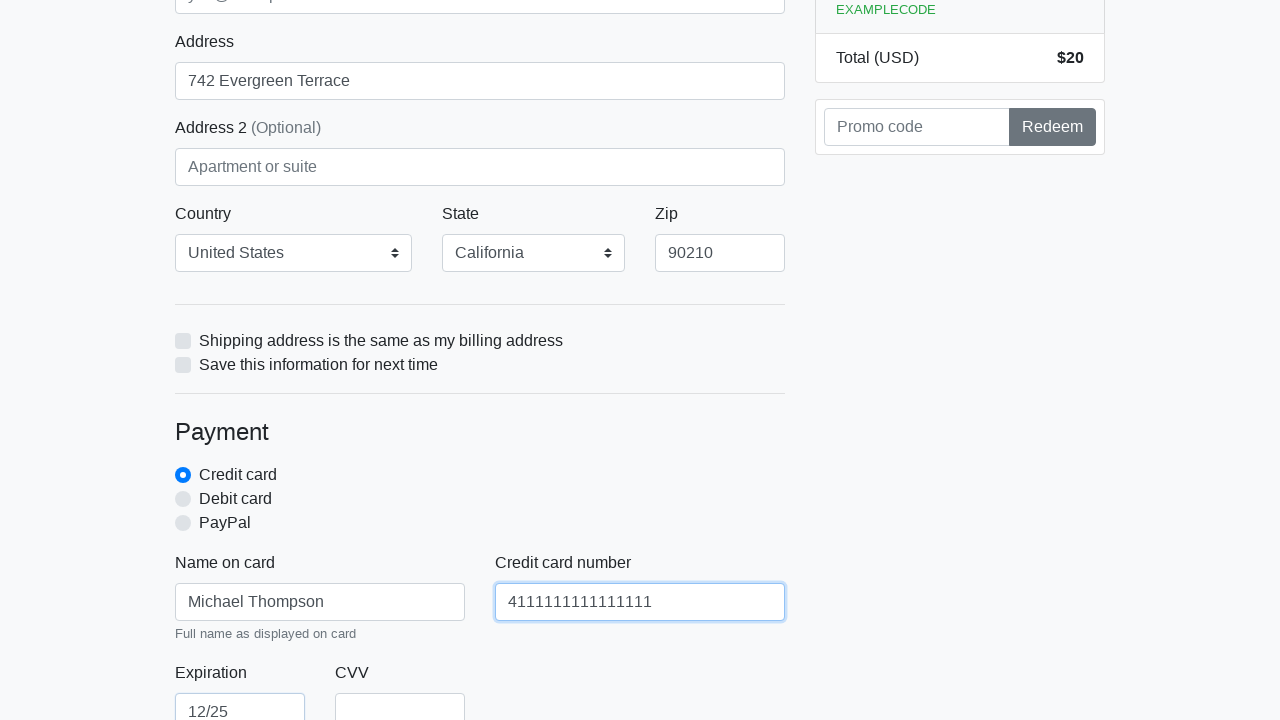

Filled credit card CVV field with '123' on #cc-cvv
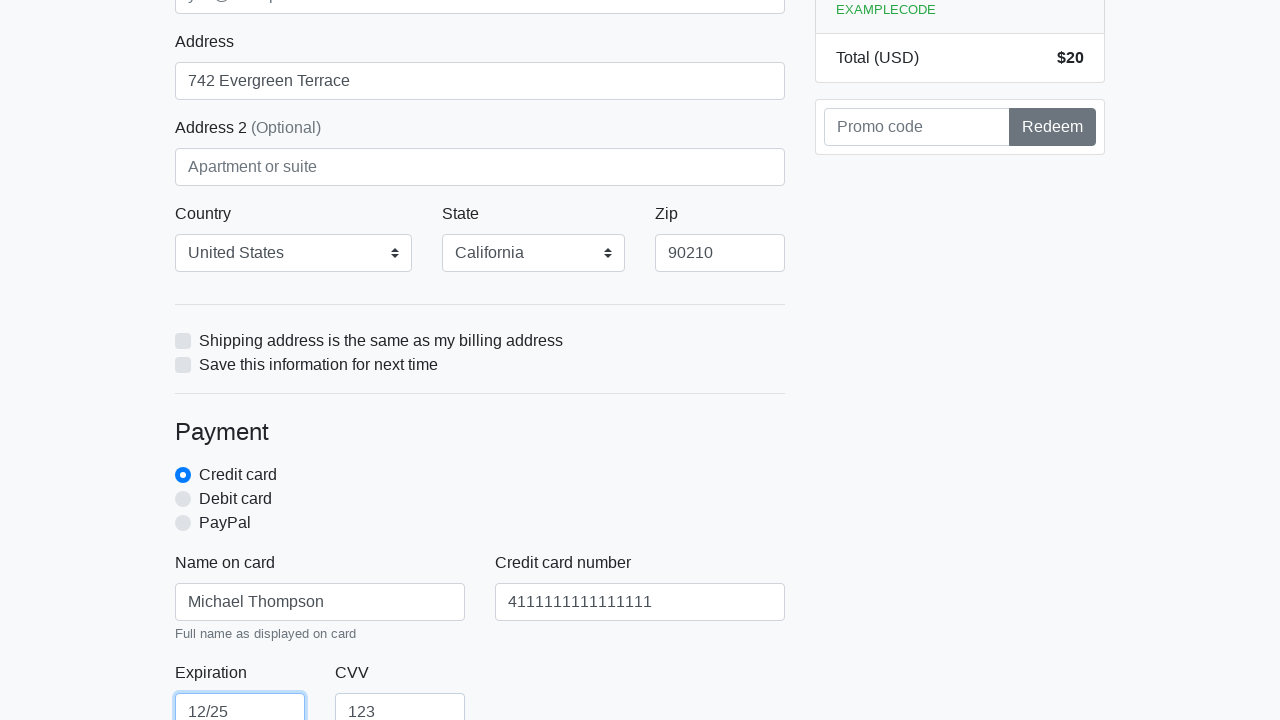

Clicked submit button to process checkout form at (480, 500) on button.btn.btn-primary.btn-lg.btn-block
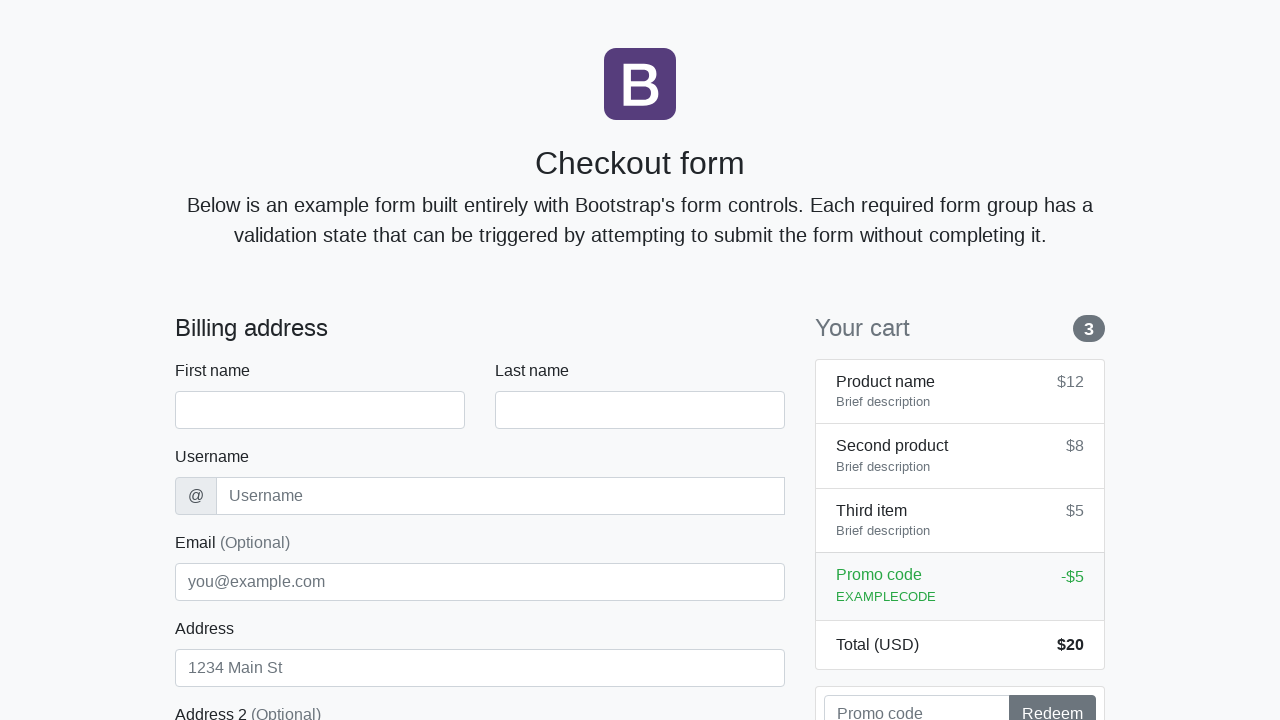

Waited 1000ms for form submission to process
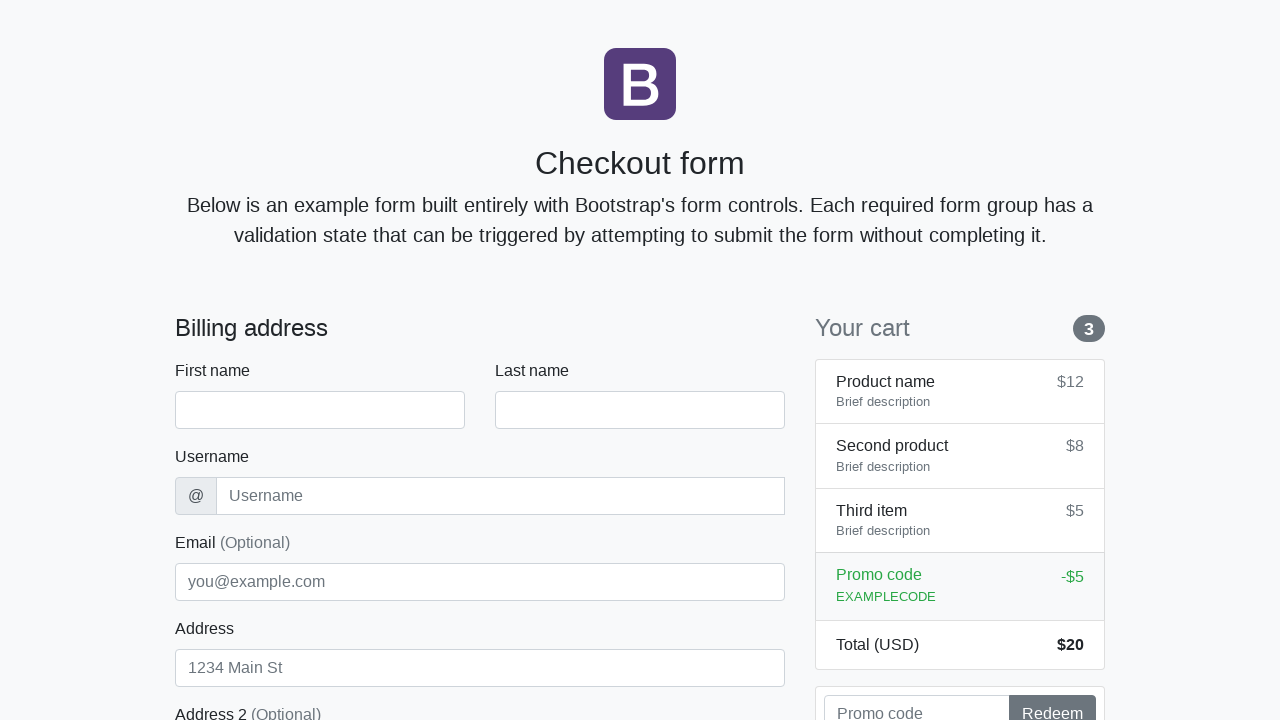

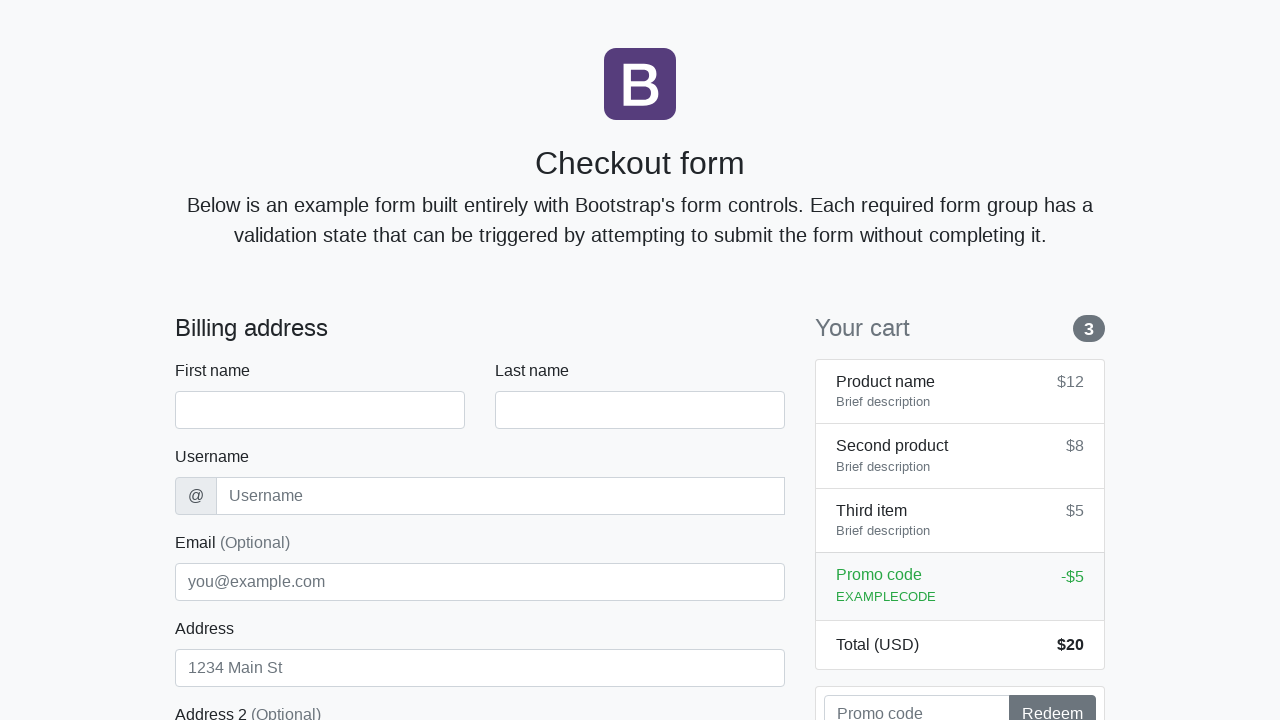